Tests right-click context menu functionality by right-clicking on an element, selecting Edit option from the context menu, and handling the resulting alert dialog

Starting URL: https://swisnl.github.io/jQuery-contextMenu/demo.html

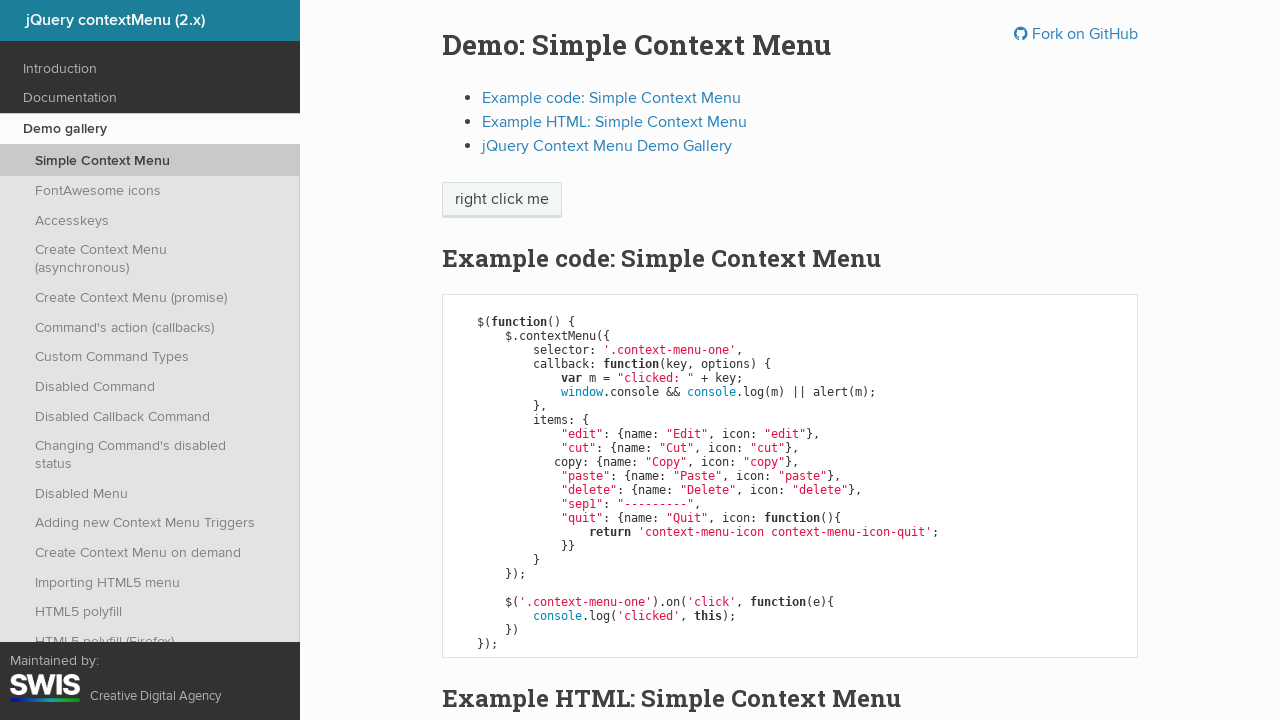

Right-clicked on 'right click me' element to open context menu at (502, 200) on //span[.='right click me']
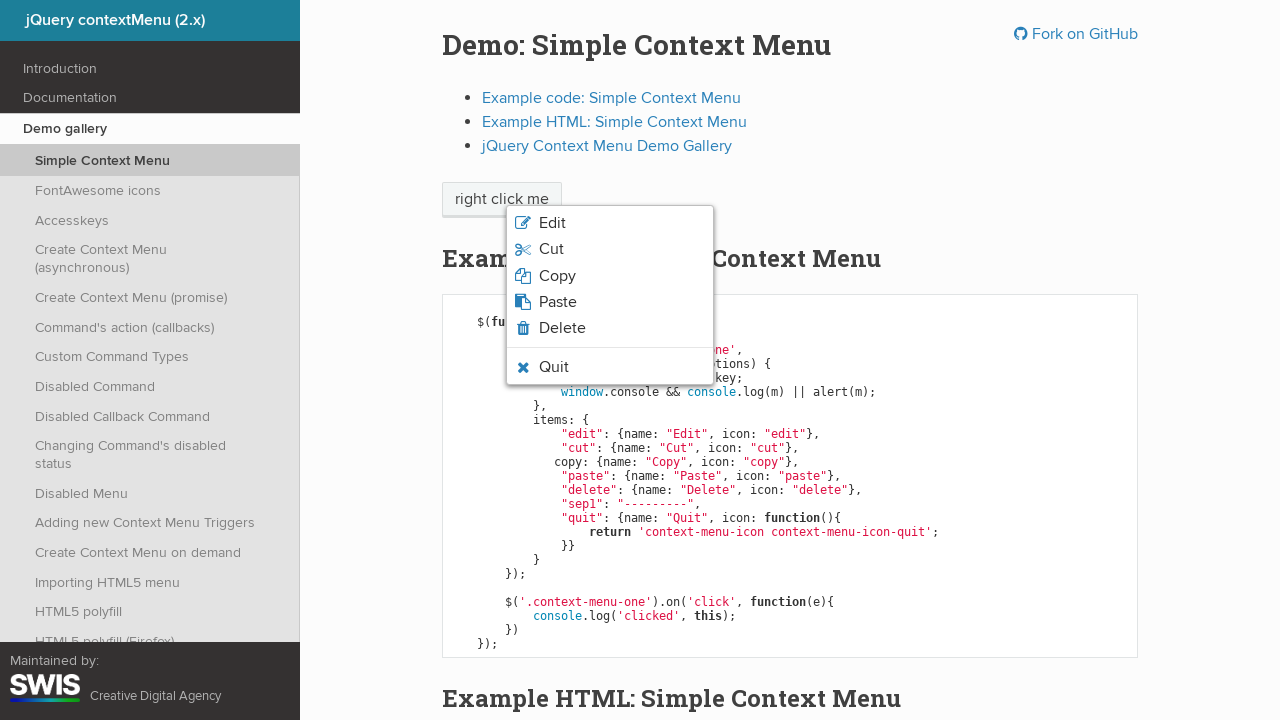

Clicked on 'Edit' option from the context menu at (610, 223) on xpath=//li[.='Edit']
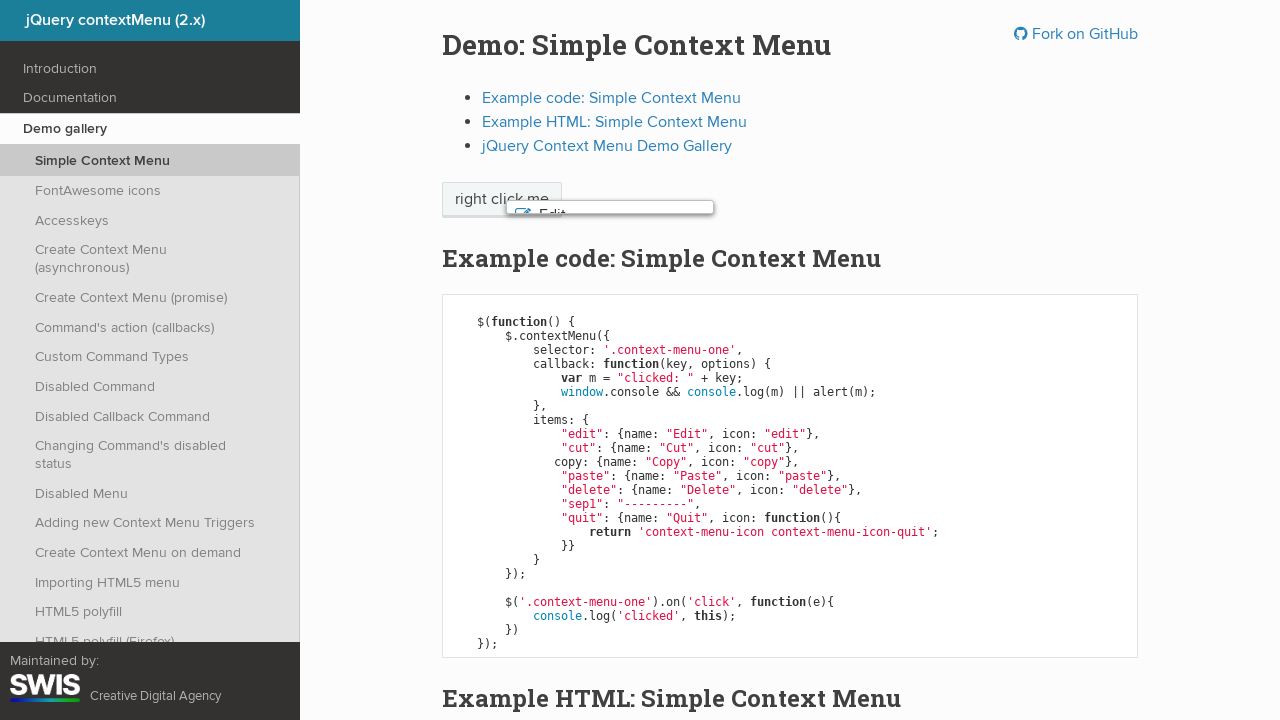

Set up dialog handler to accept alert dialogs
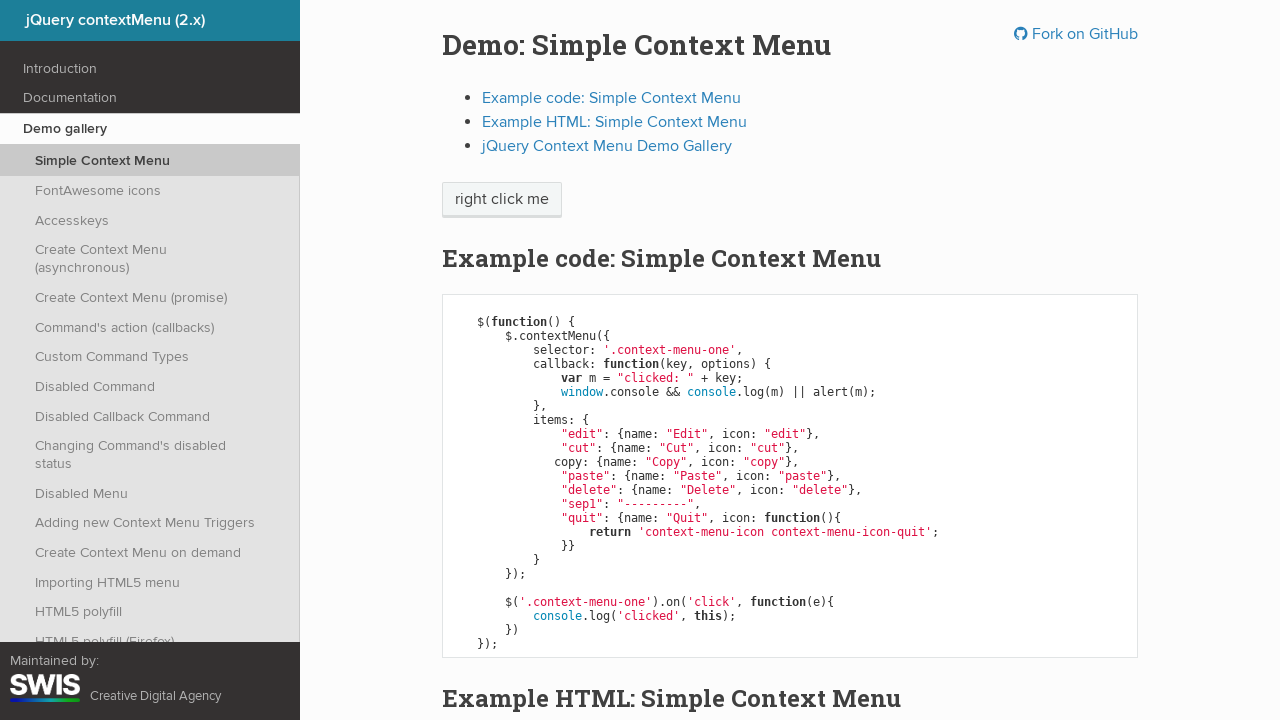

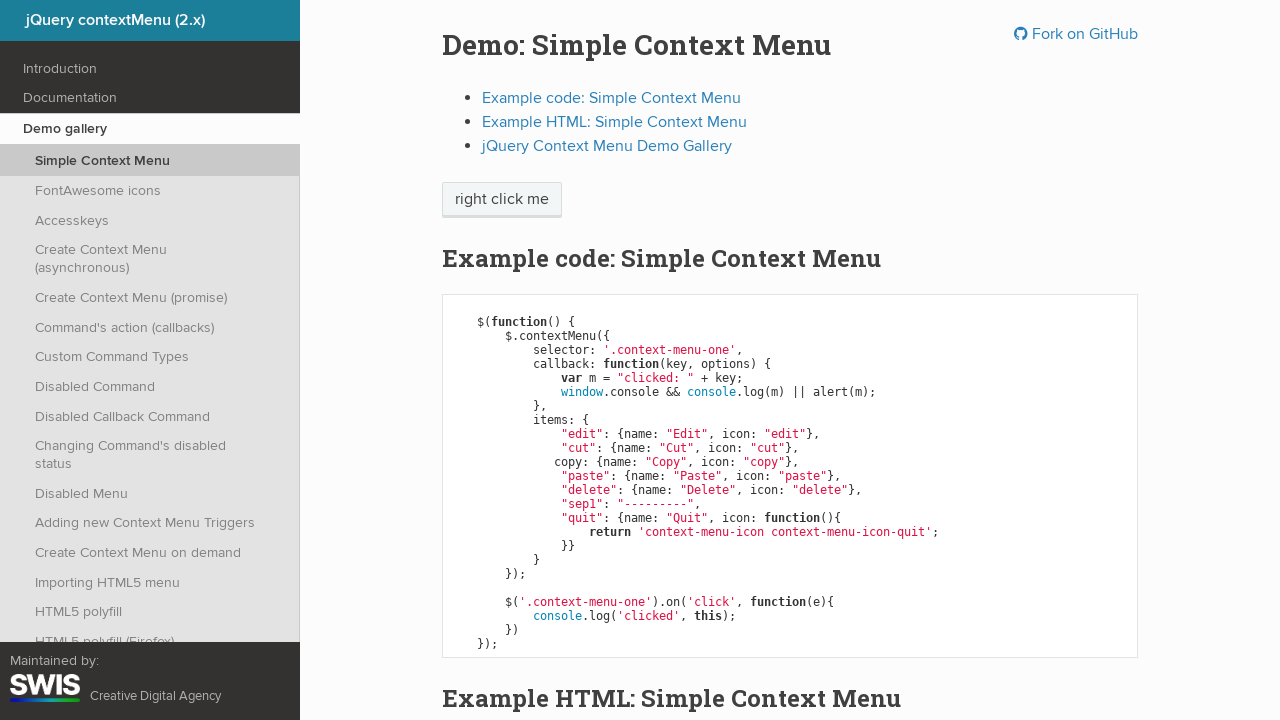